Navigates to the CoWIN website and scrolls down the page by 500 pixels

Starting URL: https://www.cowin.gov.in/

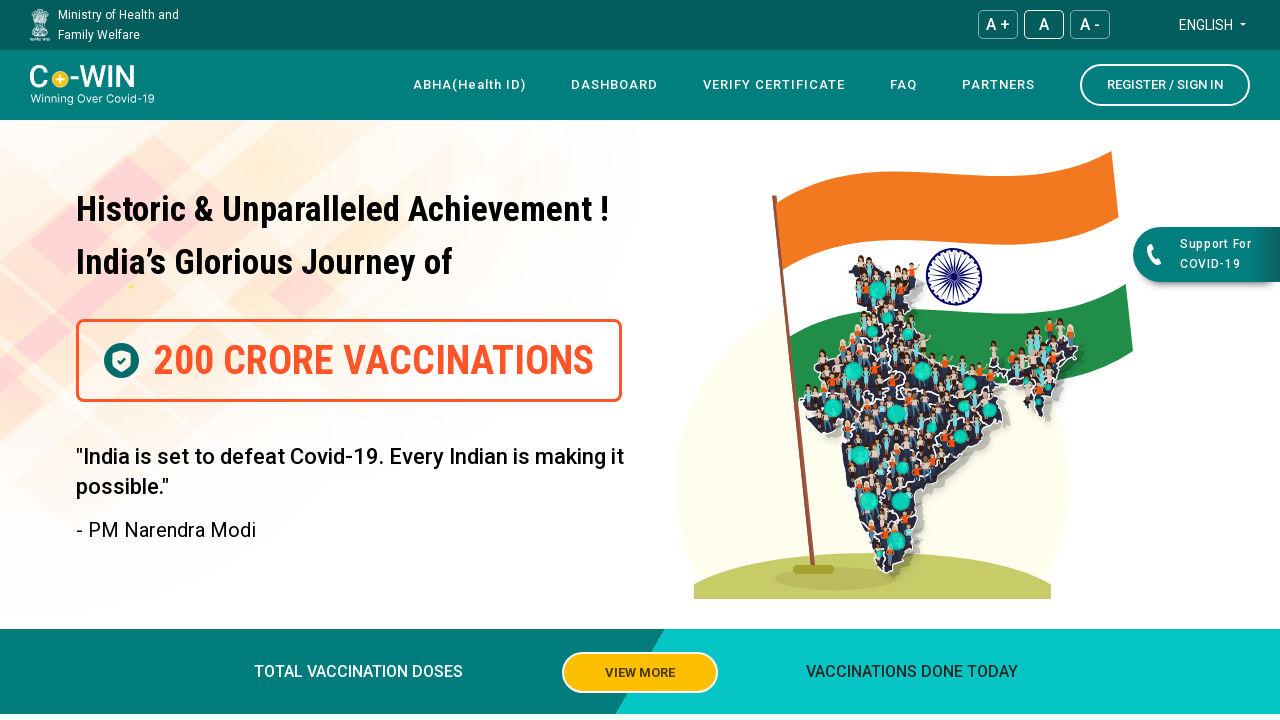

Navigated to CoWIN website at https://www.cowin.gov.in/
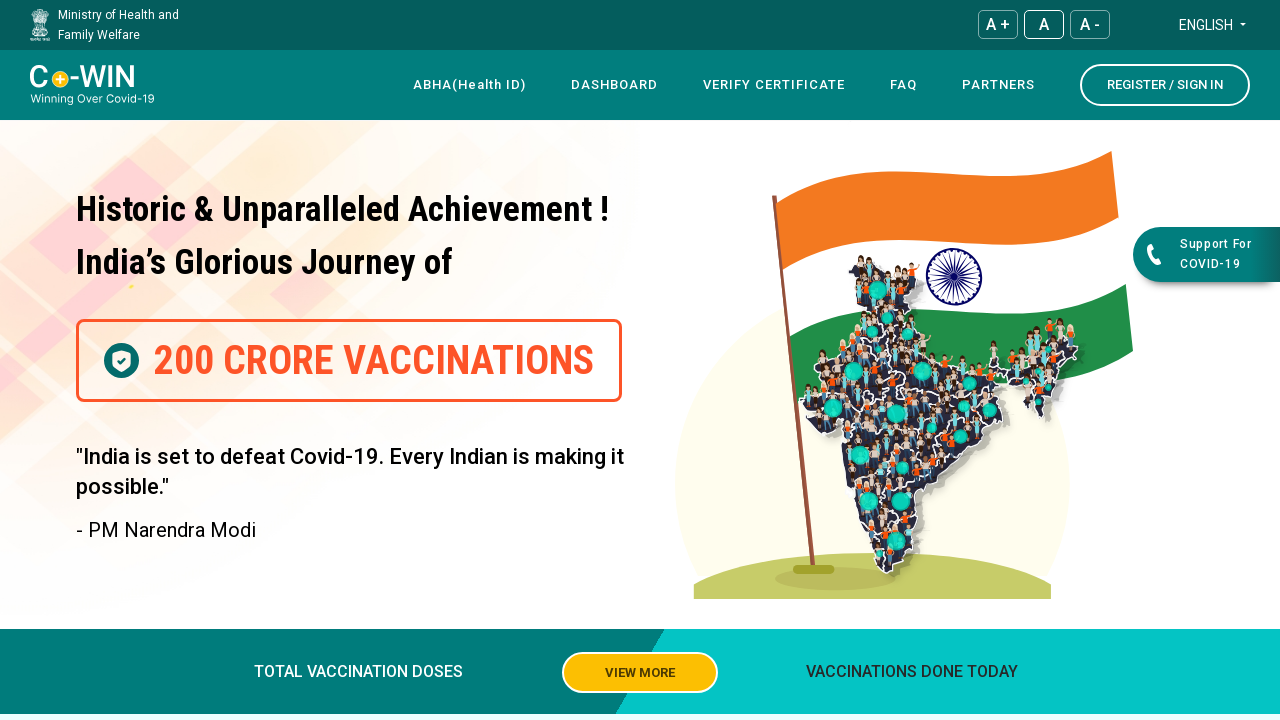

Scrolled down the page by 500 pixels
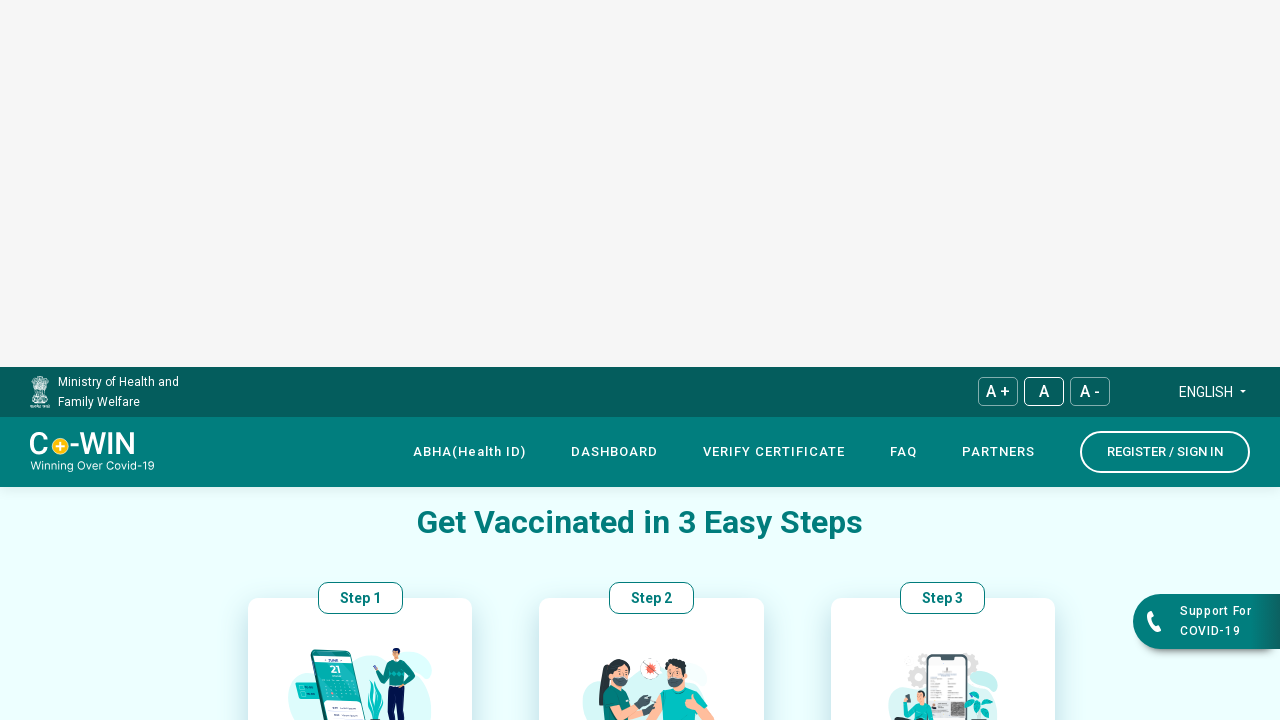

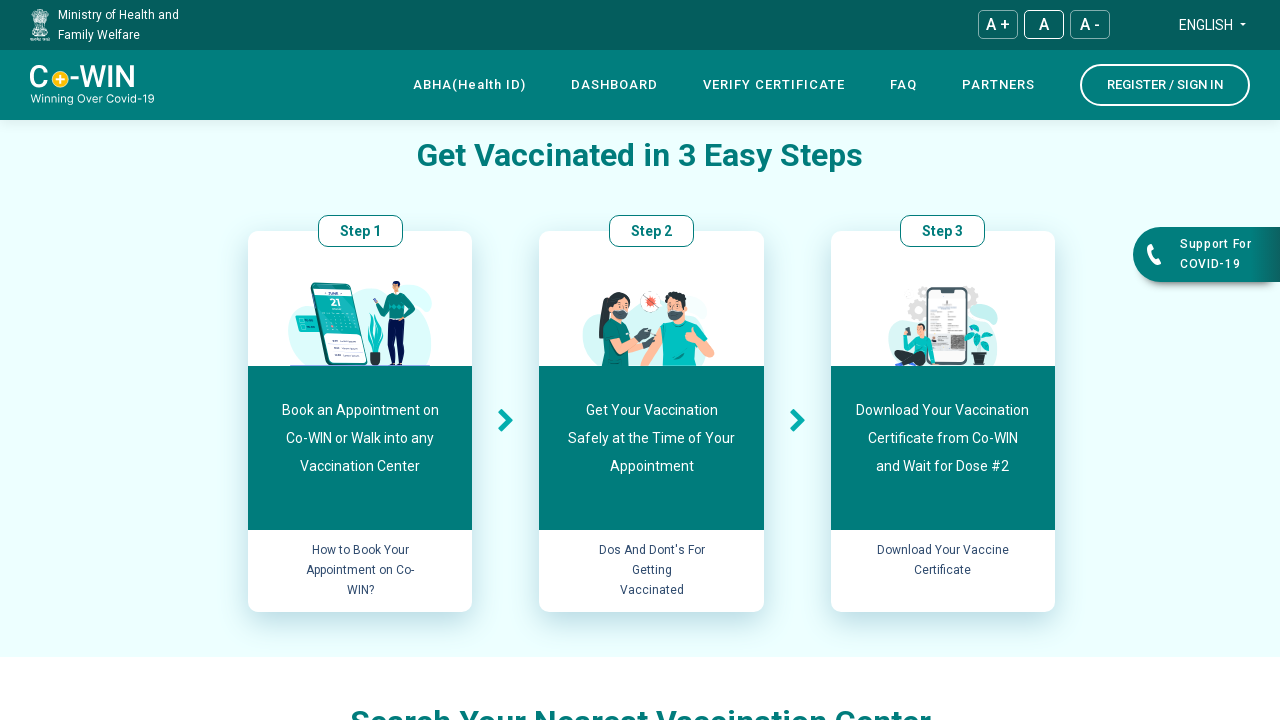